Tests navigation to the Courses page by clicking the courses link

Starting URL: https://elearning-app-rm1o.vercel.app/

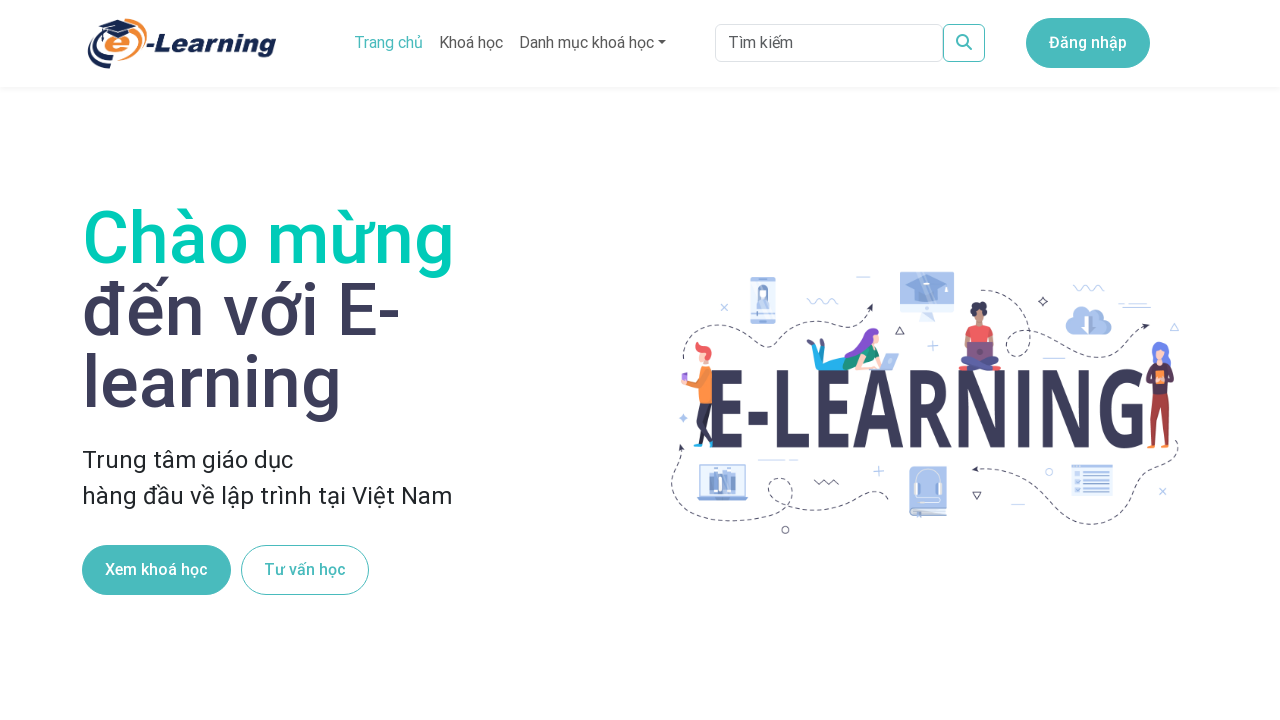

Clicked on Courses link (Khoá học) at (471, 43) on xpath=//a[text()='Khoá học']
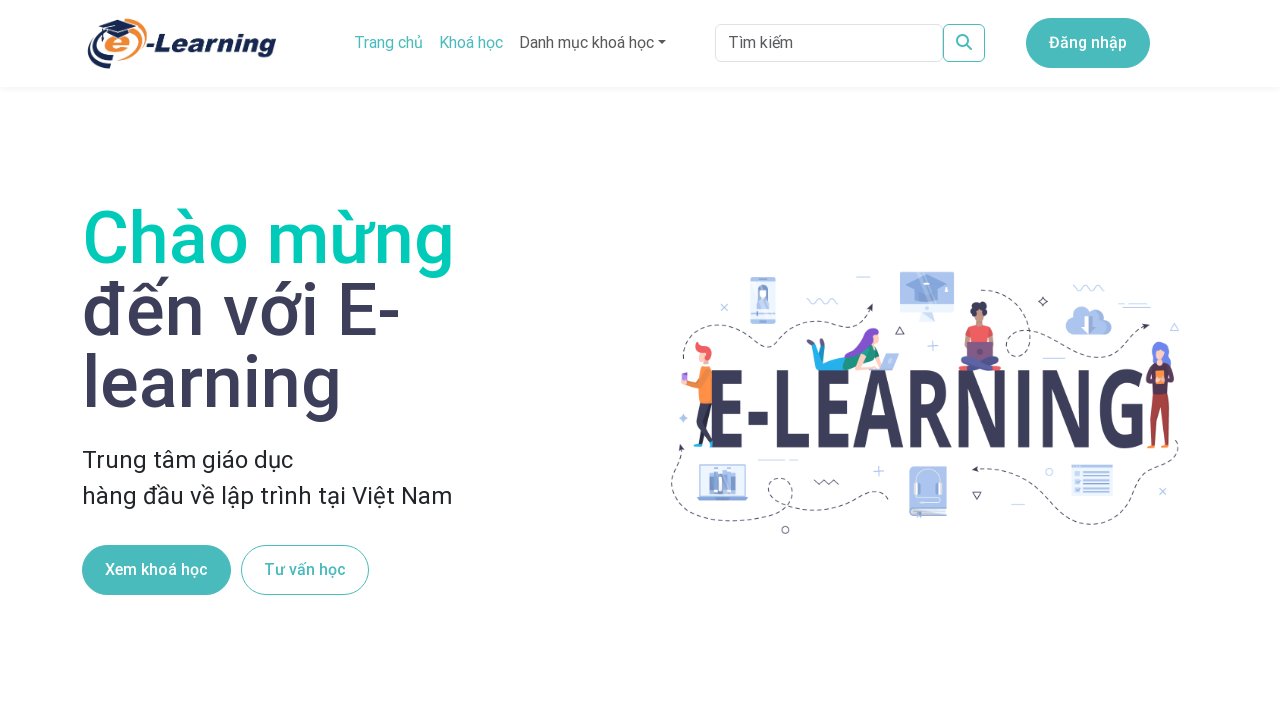

Waited 2000ms for Courses page to load
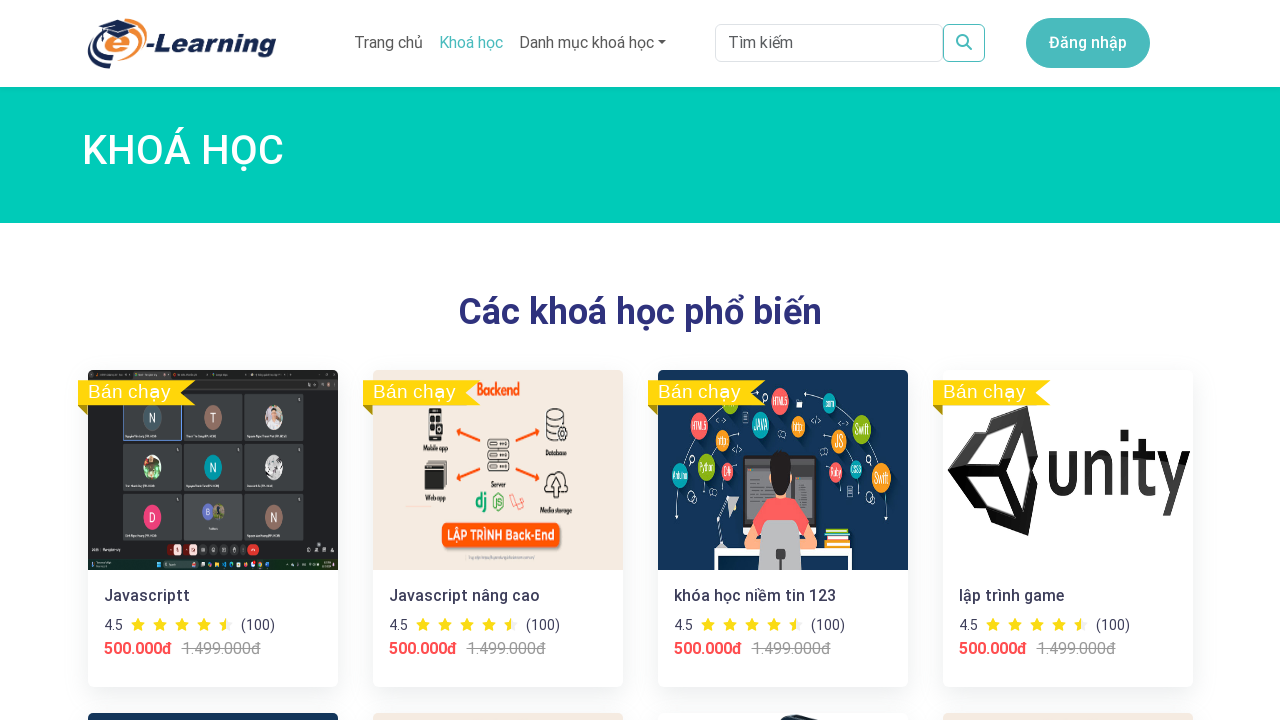

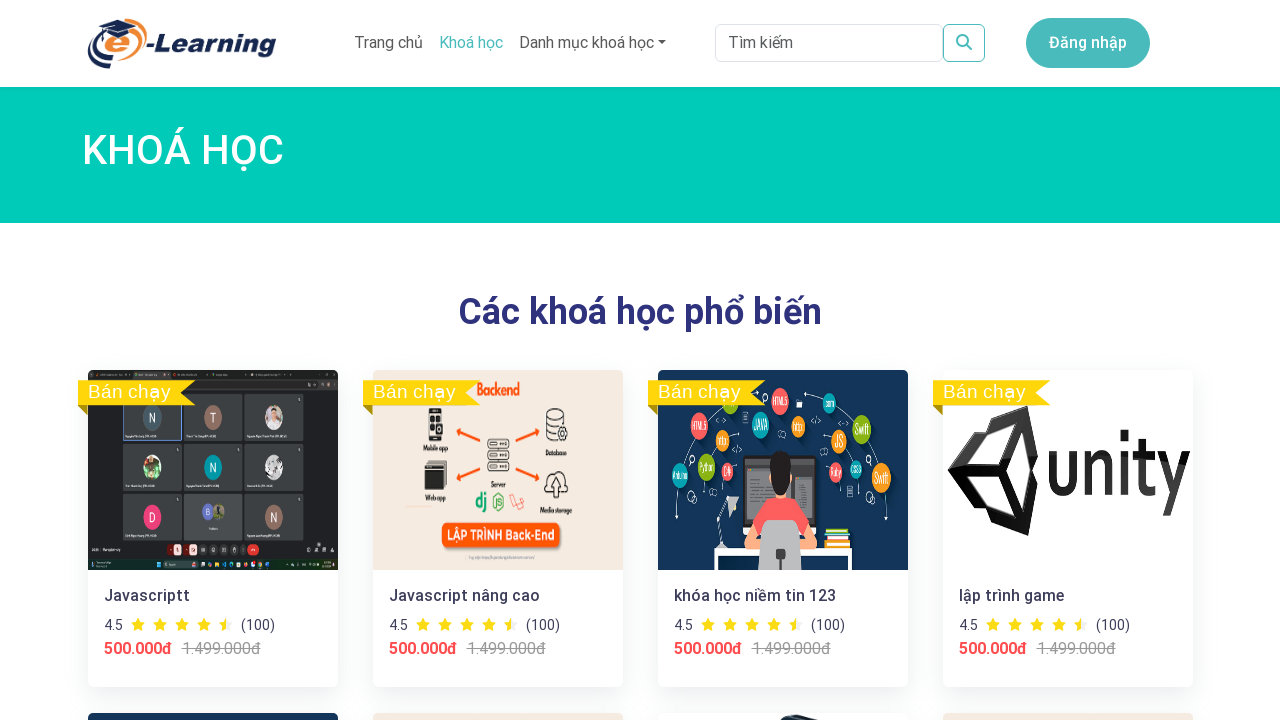